Tests that entered text is trimmed when editing a todo item

Starting URL: https://demo.playwright.dev/todomvc

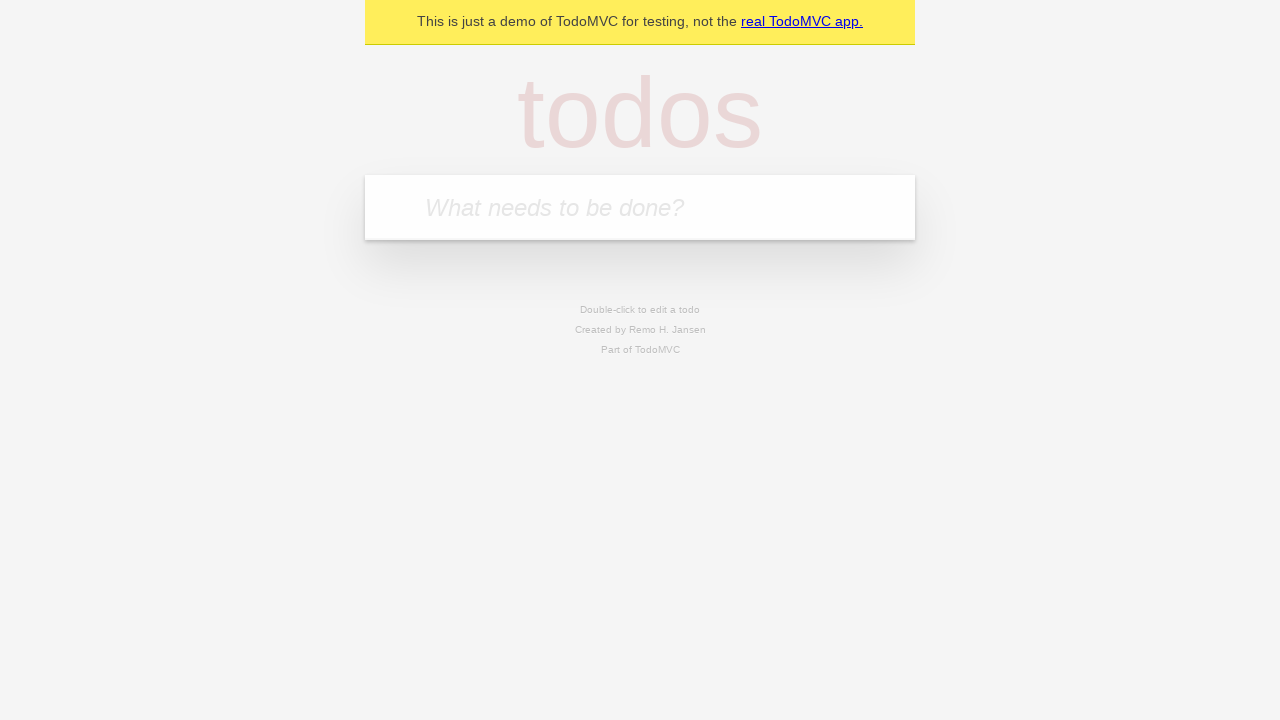

Filled todo input with 'buy some cheese' on internal:attr=[placeholder="What needs to be done?"i]
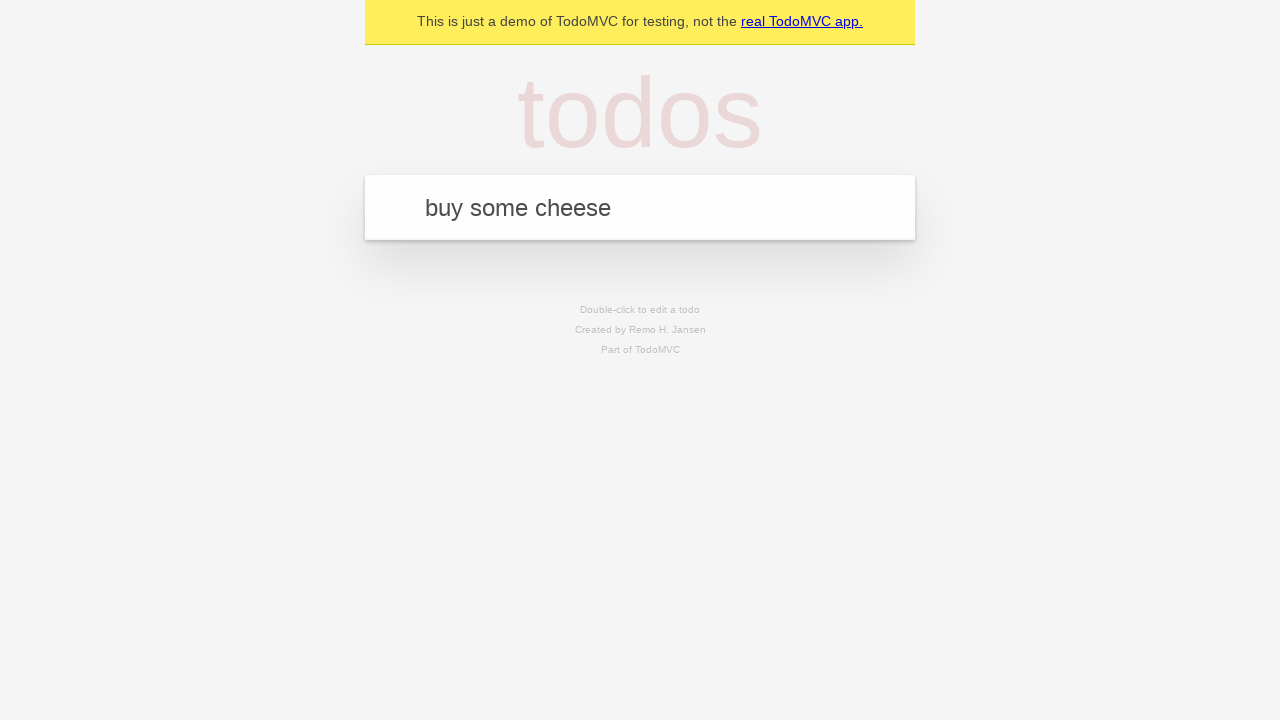

Pressed Enter to create todo 'buy some cheese' on internal:attr=[placeholder="What needs to be done?"i]
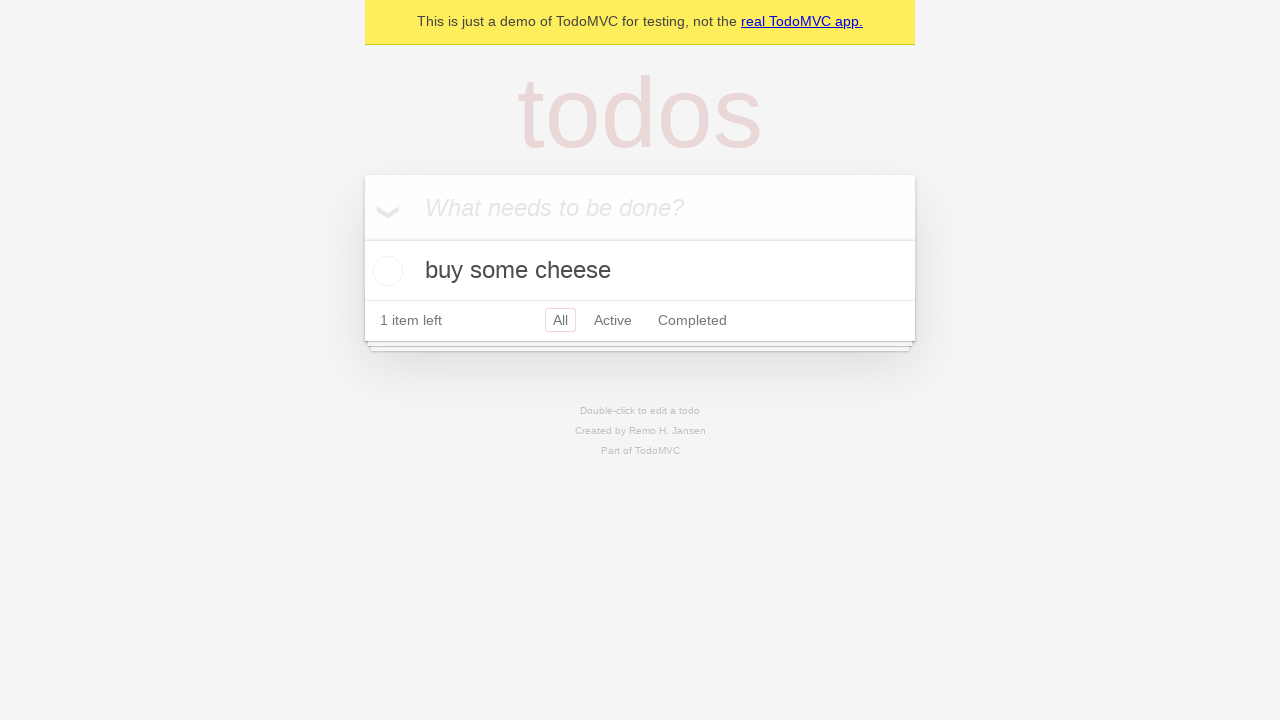

Filled todo input with 'feed the cat' on internal:attr=[placeholder="What needs to be done?"i]
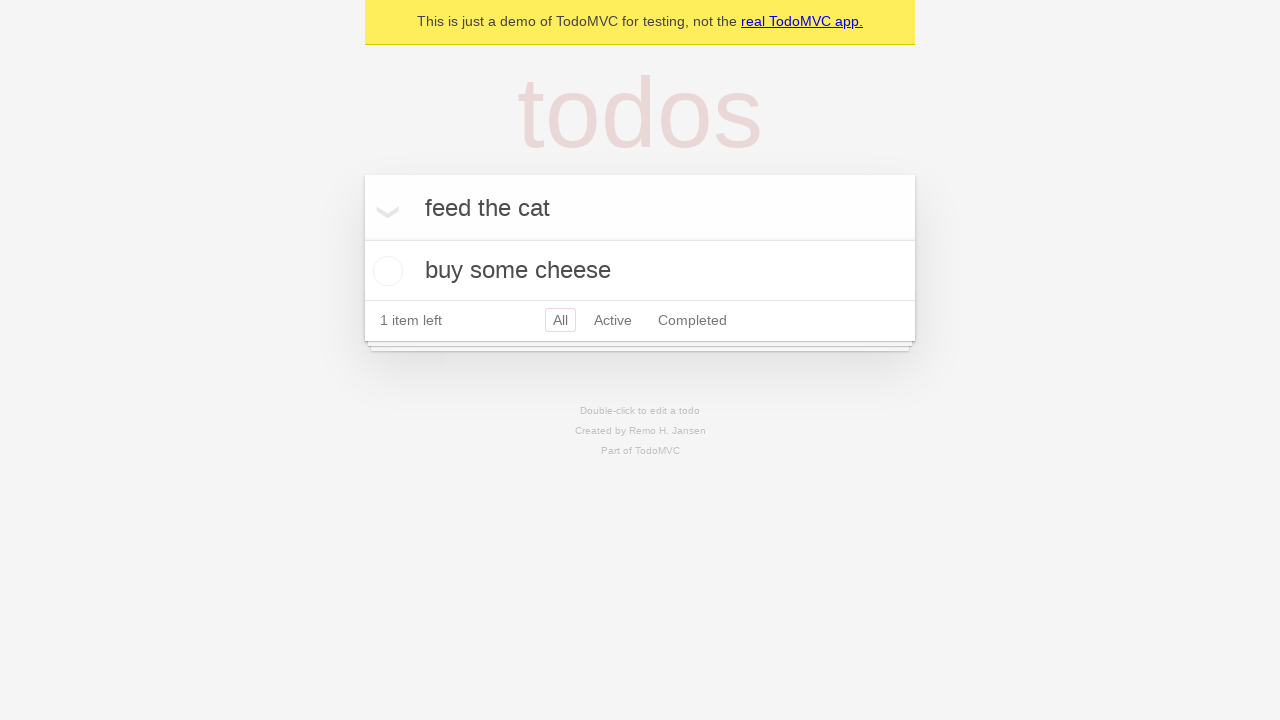

Pressed Enter to create todo 'feed the cat' on internal:attr=[placeholder="What needs to be done?"i]
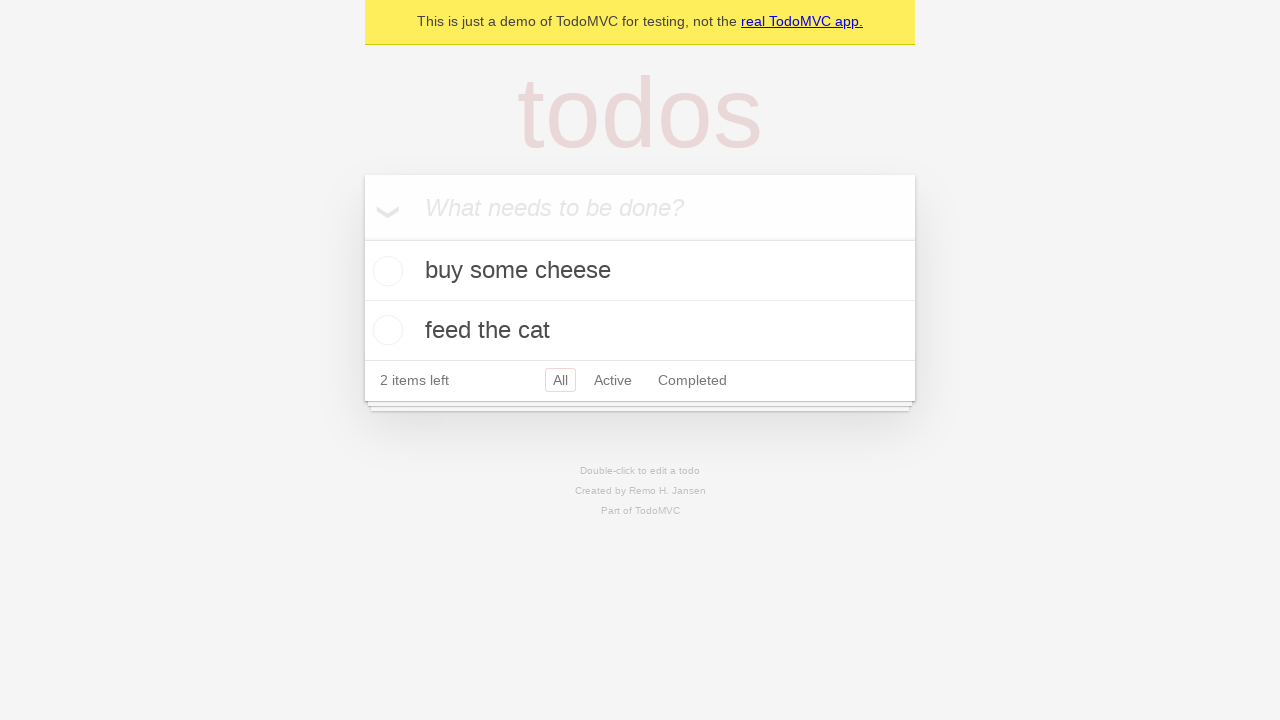

Filled todo input with 'book a doctors appointment' on internal:attr=[placeholder="What needs to be done?"i]
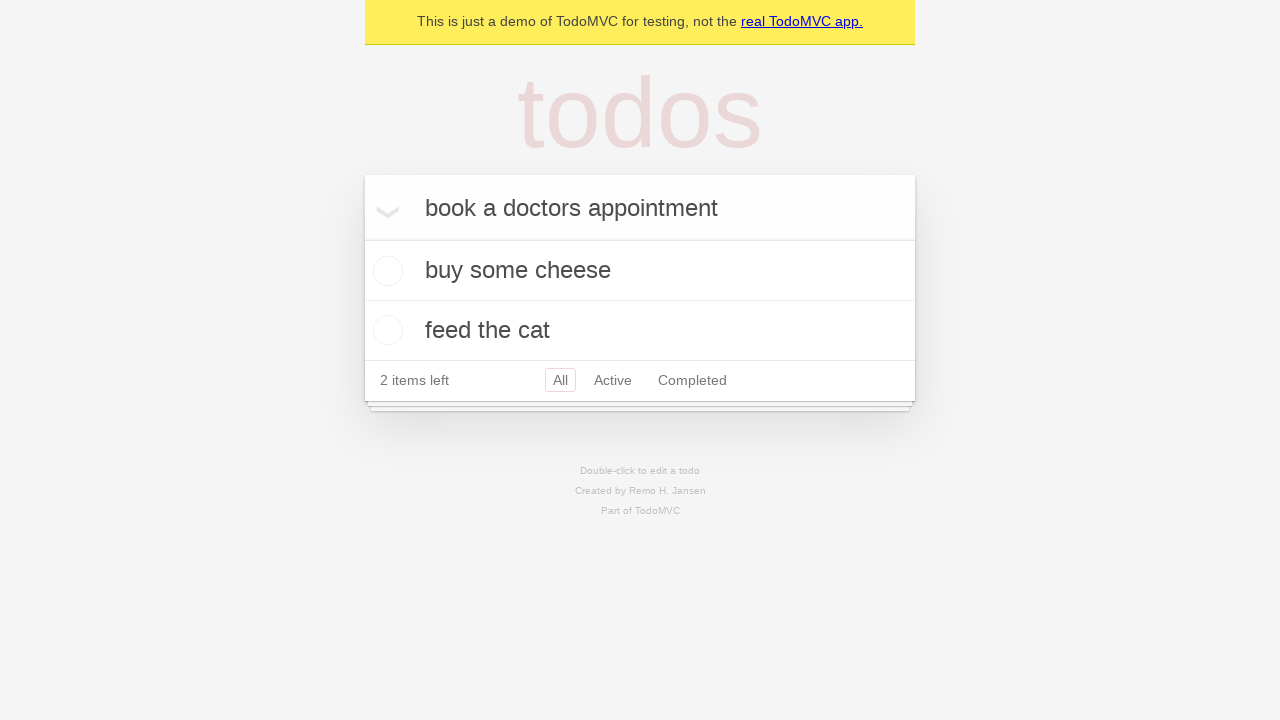

Pressed Enter to create todo 'book a doctors appointment' on internal:attr=[placeholder="What needs to be done?"i]
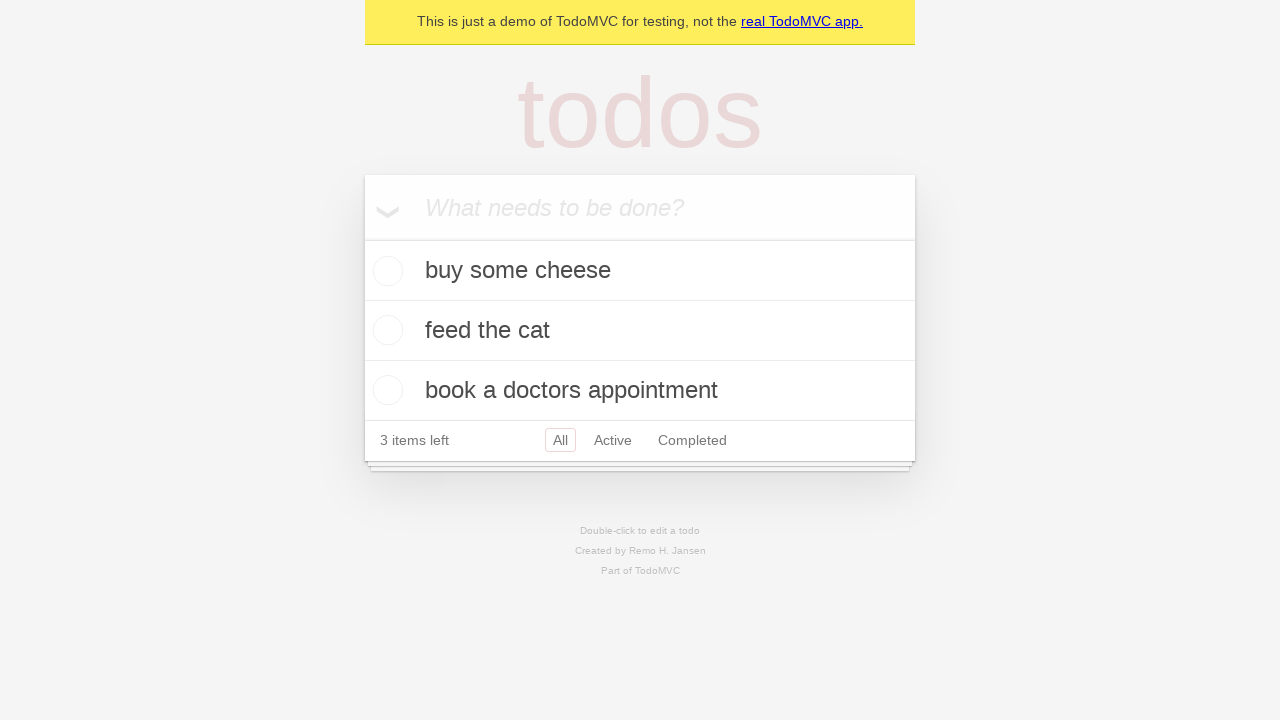

Double-clicked second todo item to enter edit mode at (640, 331) on internal:testid=[data-testid="todo-item"s] >> nth=1
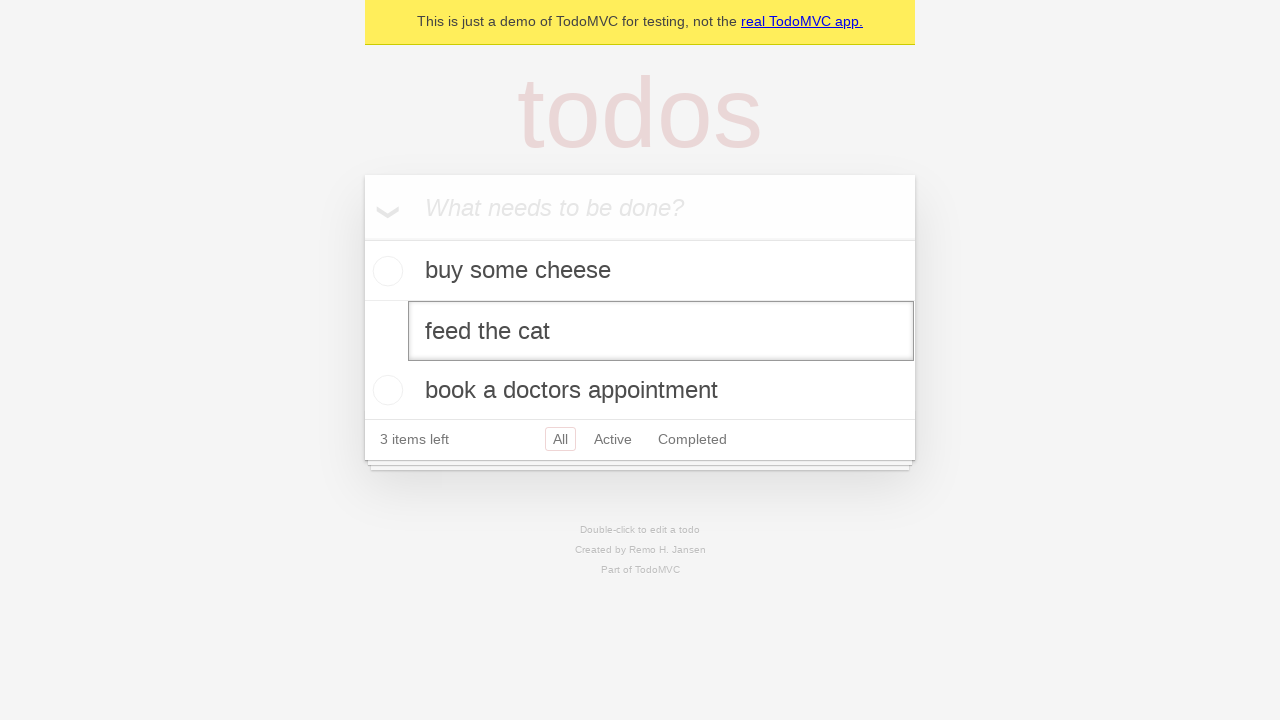

Filled edit field with whitespace-padded text '    buy some sausages    ' on internal:testid=[data-testid="todo-item"s] >> nth=1 >> internal:role=textbox[nam
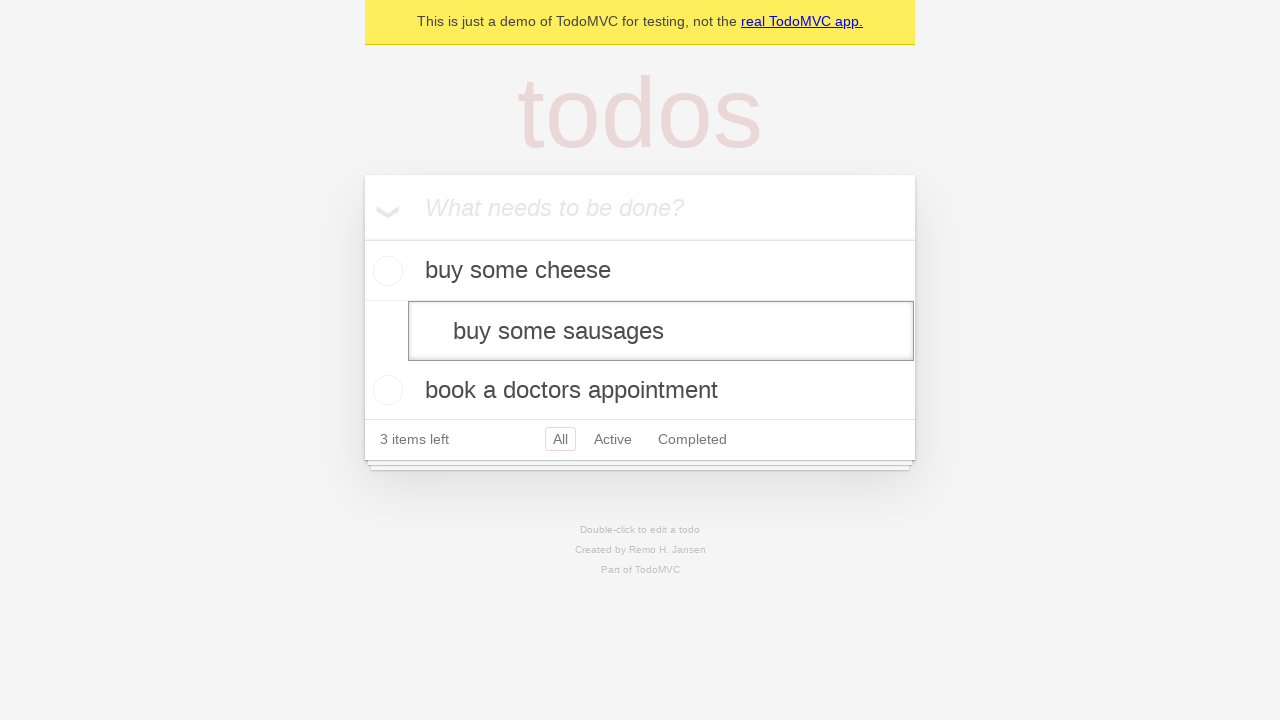

Pressed Enter to submit edited todo and verify text trimming on internal:testid=[data-testid="todo-item"s] >> nth=1 >> internal:role=textbox[nam
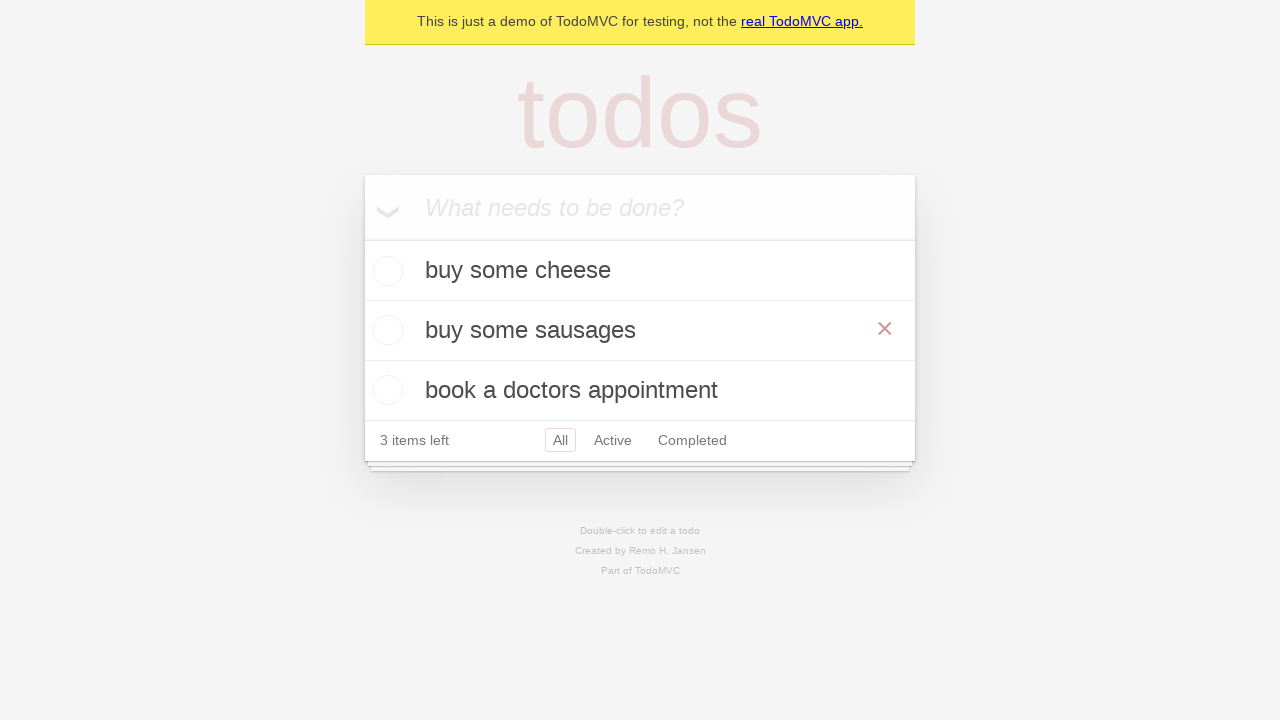

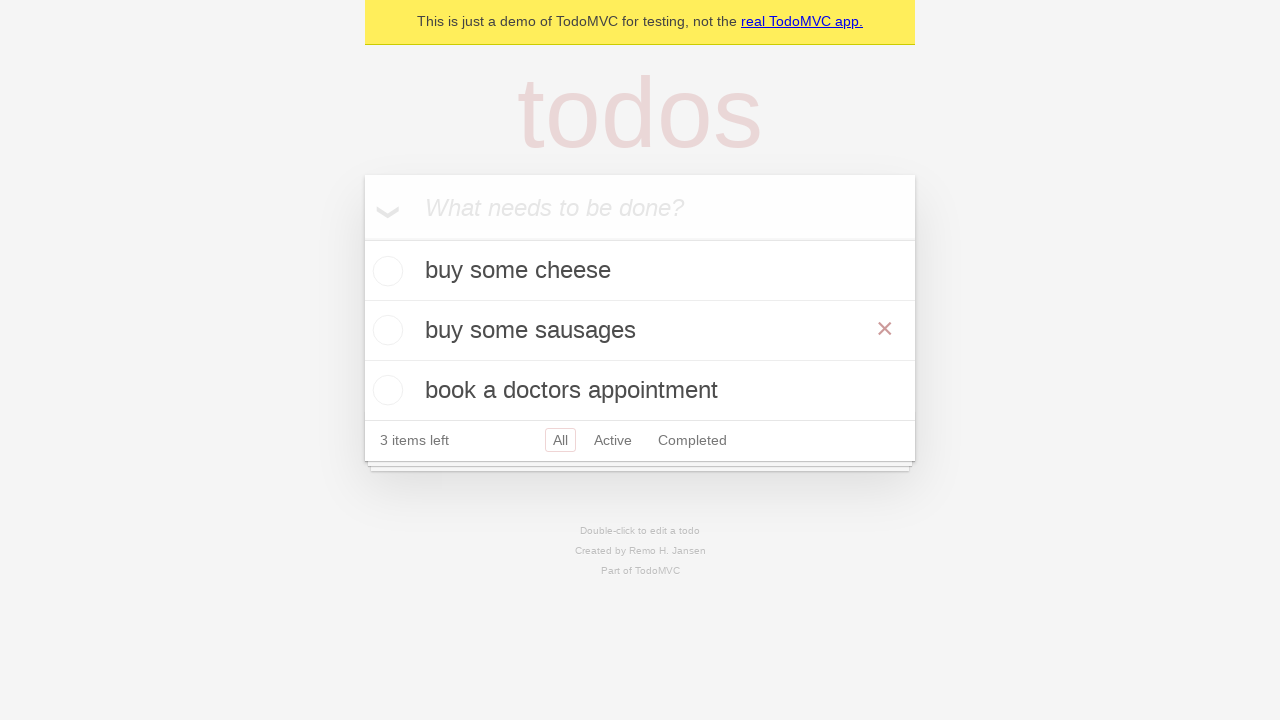